Tests checkbox with notification by clicking and verifying the notification message appears

Starting URL: https://www.leafground.com/checkbox.xhtml

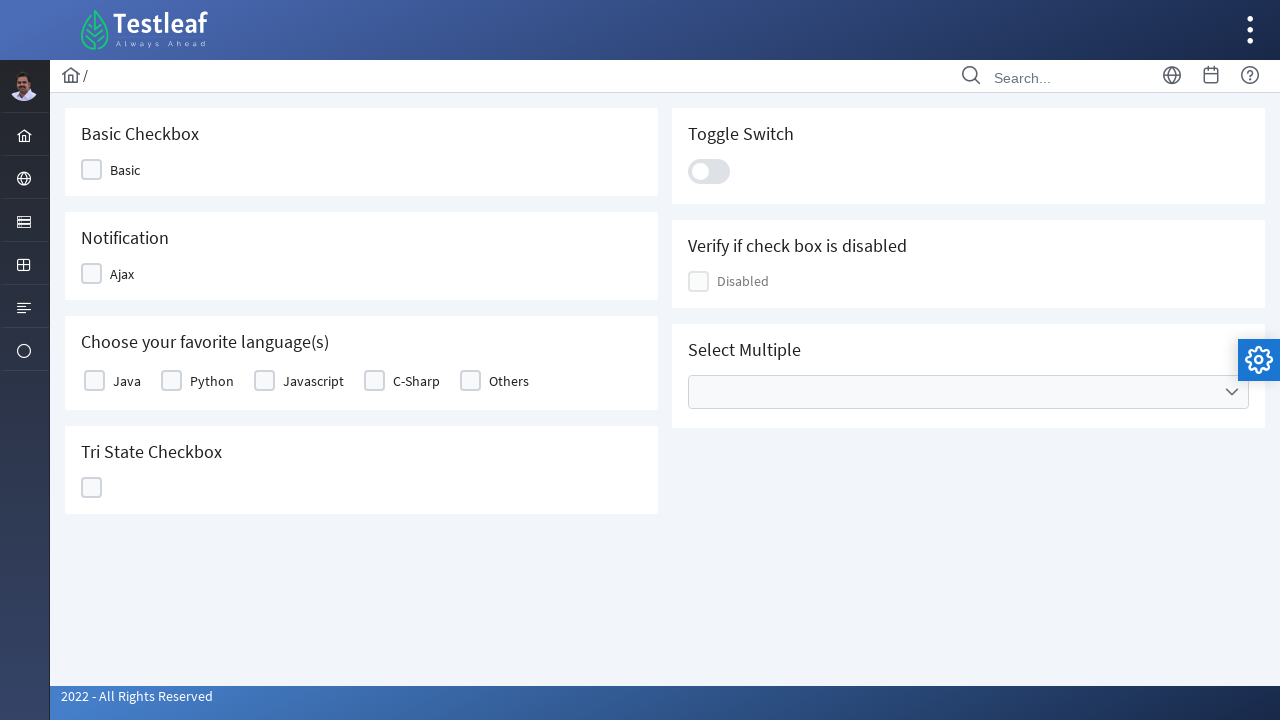

Clicked the notification checkbox at (92, 274) on //*[@id="j_idt87:j_idt91"]/div[2]
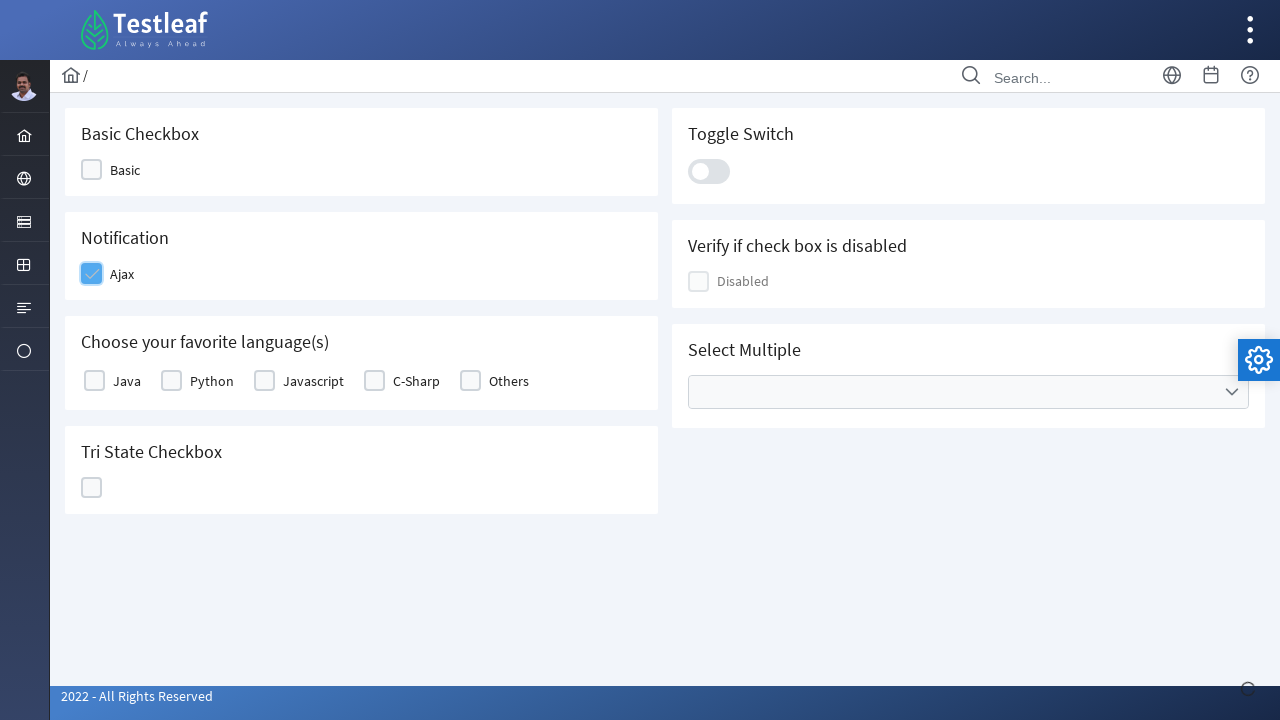

Waited for notification message to appear
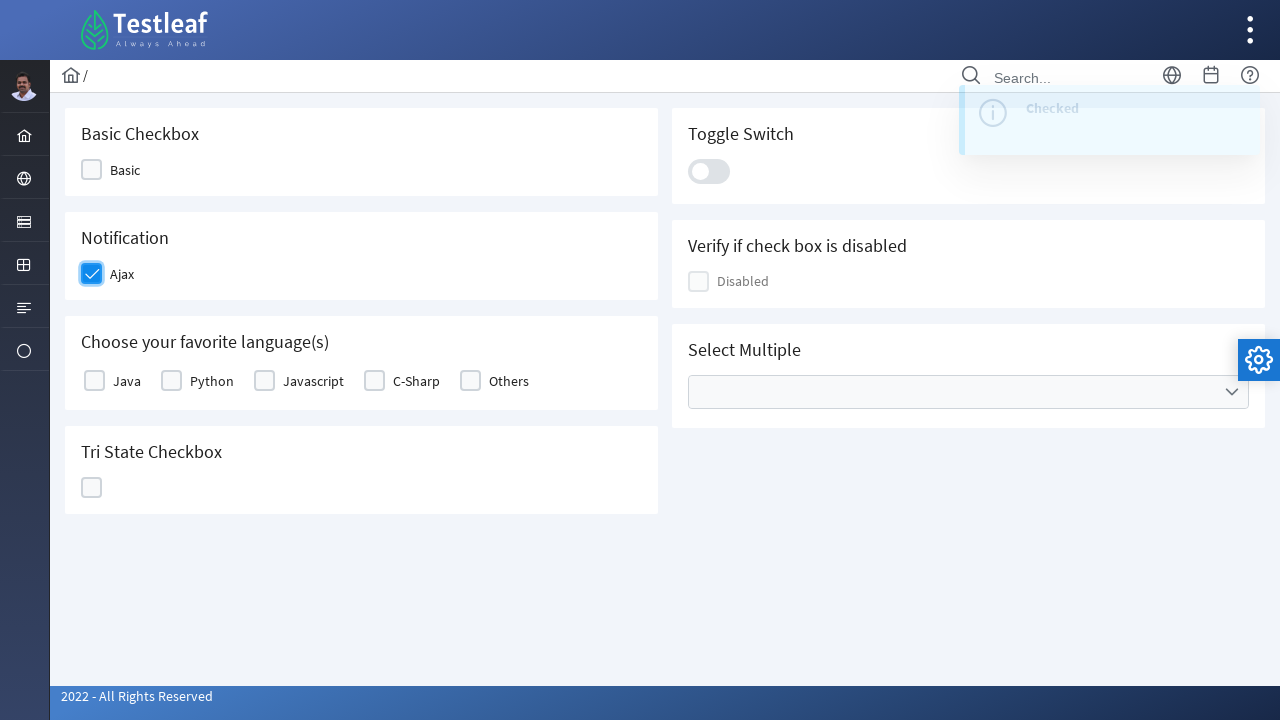

Retrieved notification text: 'Checked'
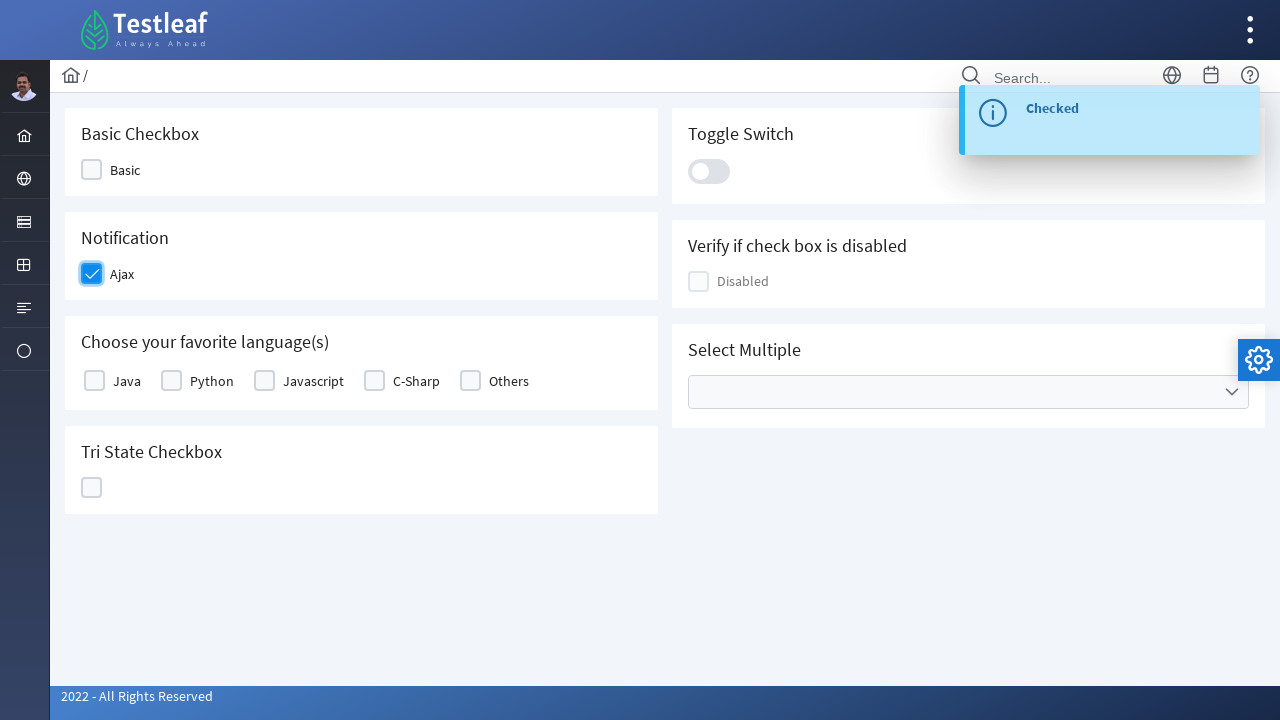

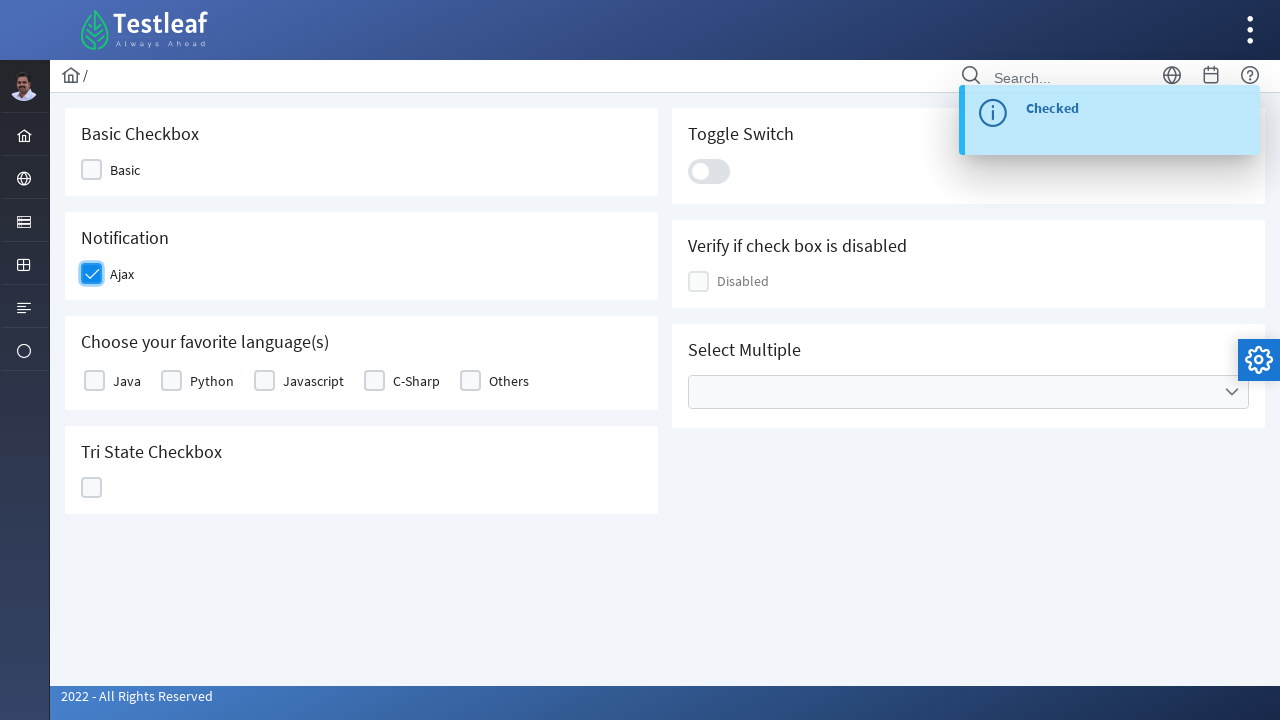